Tests window handle switching by clicking a "Try it Yourself" link that opens a new tab, then switches between the parent and child windows to verify both are accessible.

Starting URL: https://www.w3schools.com/

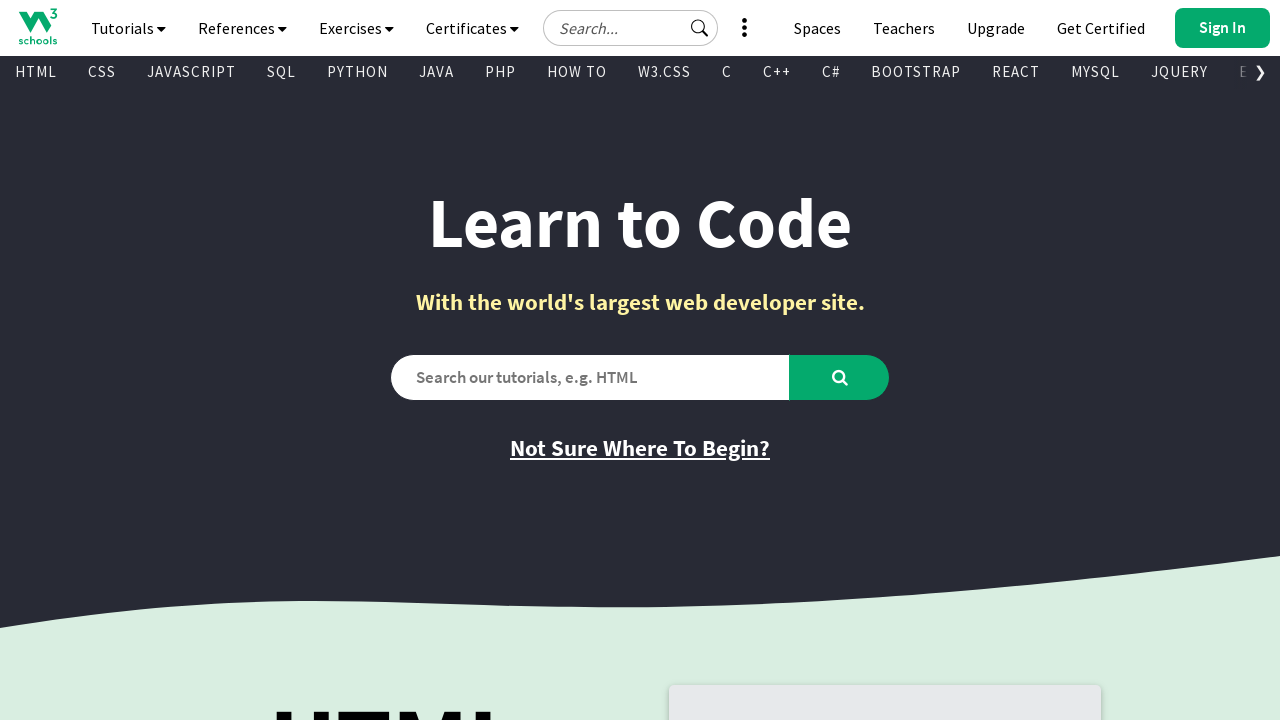

Clicked 'Try it Yourself' link to open new tab at (785, 360) on xpath=//a[text()='Try it Yourself']
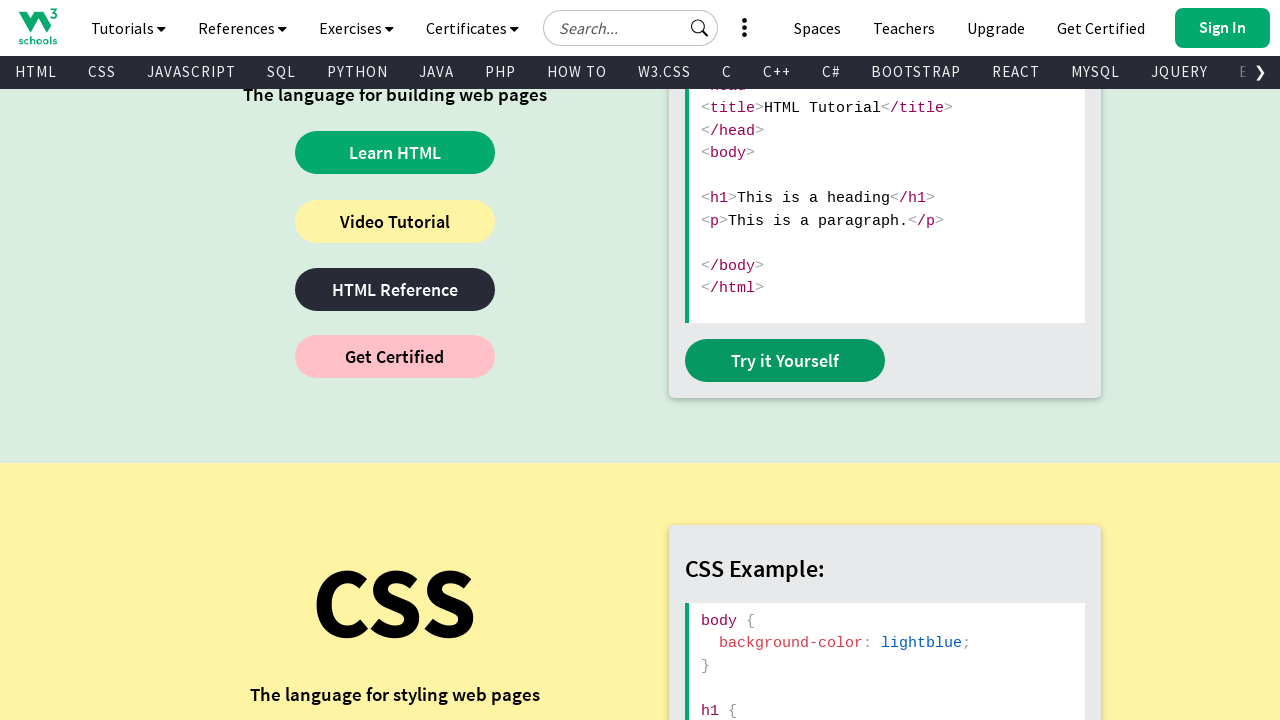

New tab opened and child page object retrieved
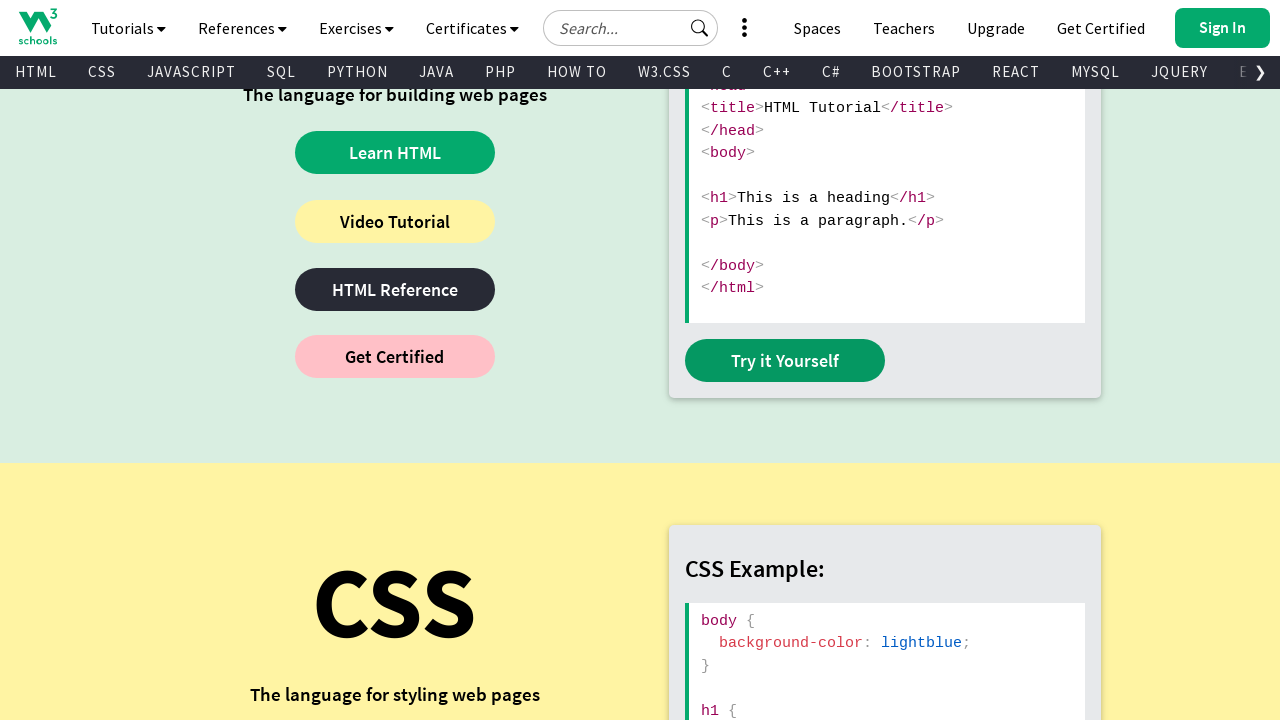

Child page finished loading
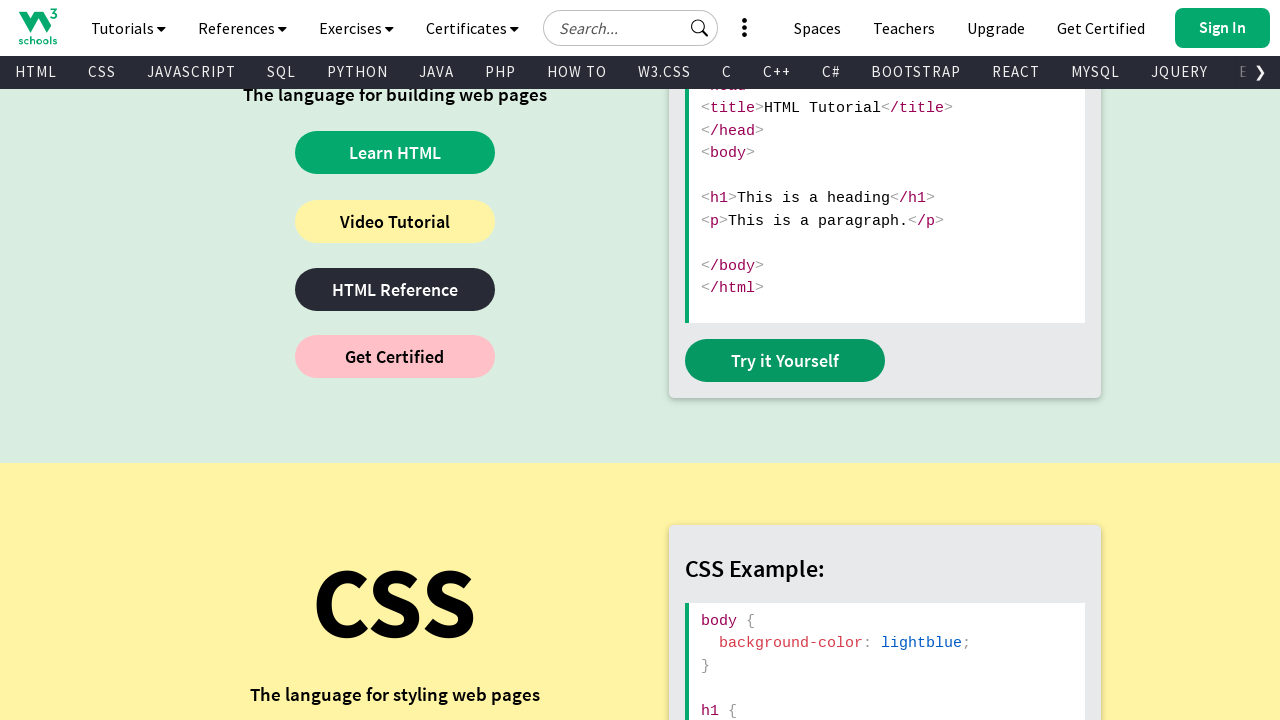

Retrieved child window title: W3Schools Tryit Editor
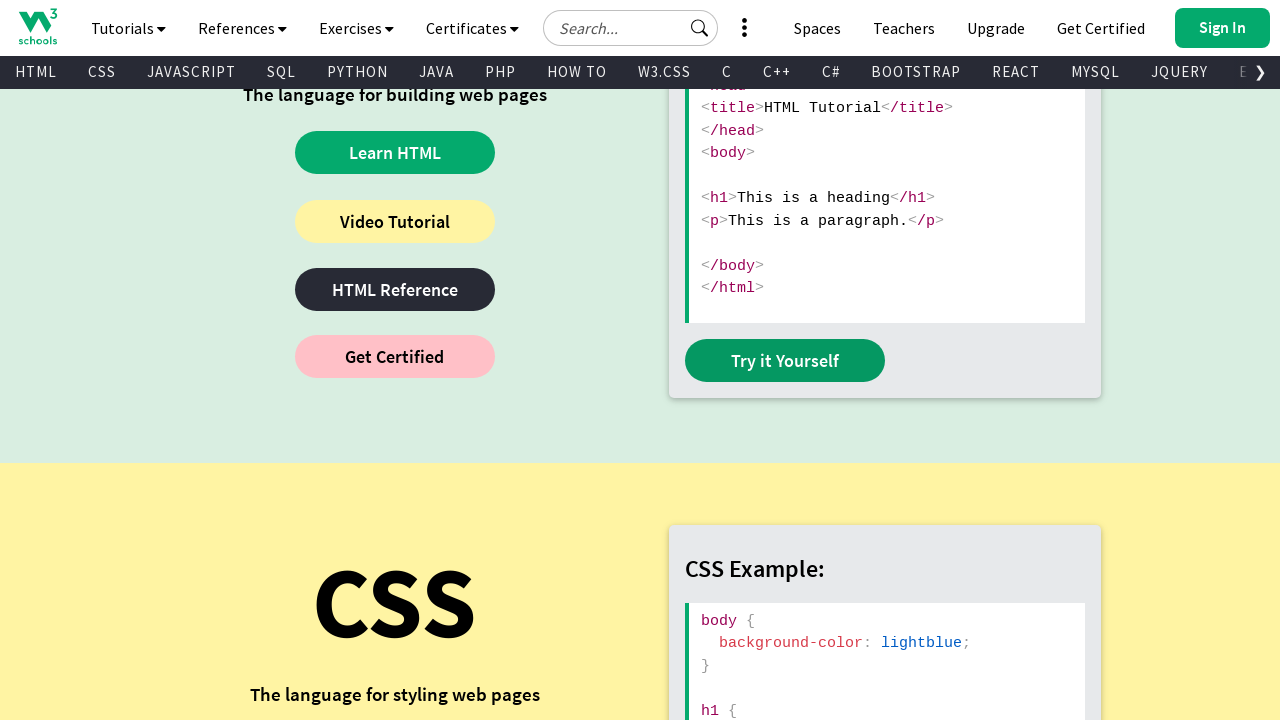

Retrieved parent window title: W3Schools Online Web Tutorials
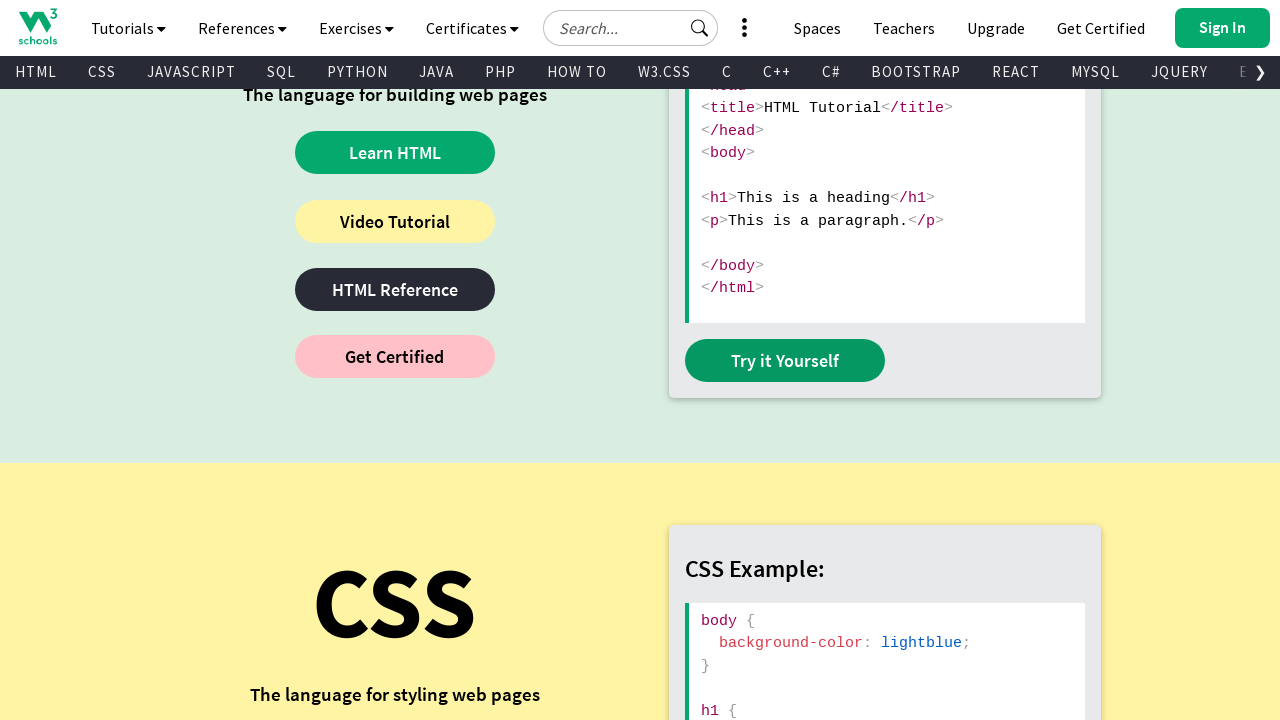

Closed child page/tab
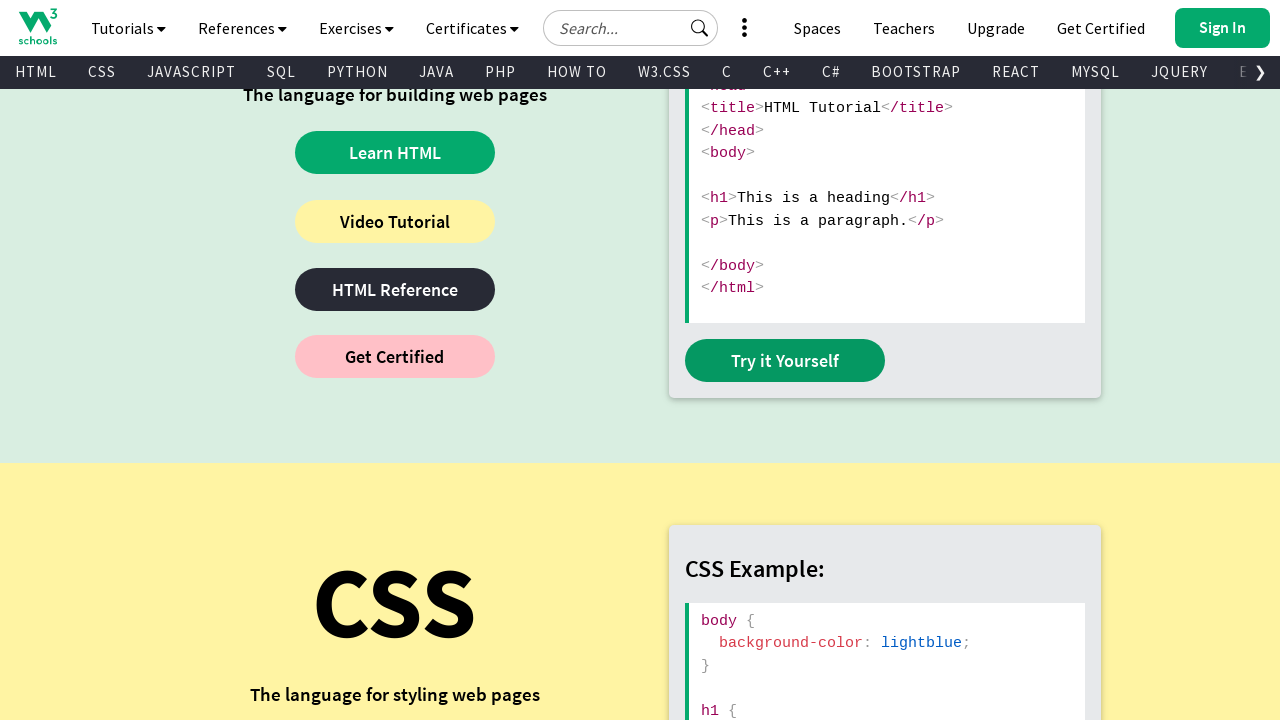

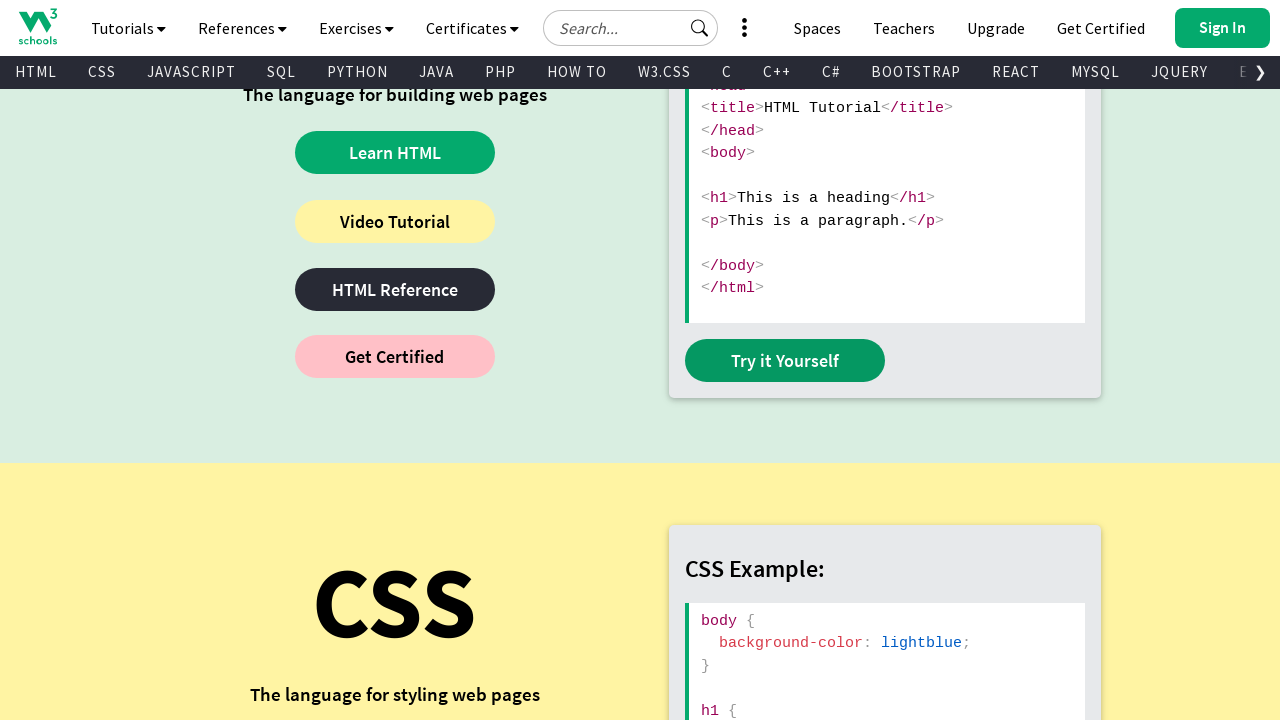